Navigates to the RedBus homepage and waits for the page to fully load, then maximizes the browser window.

Starting URL: https://www.redbus.in/

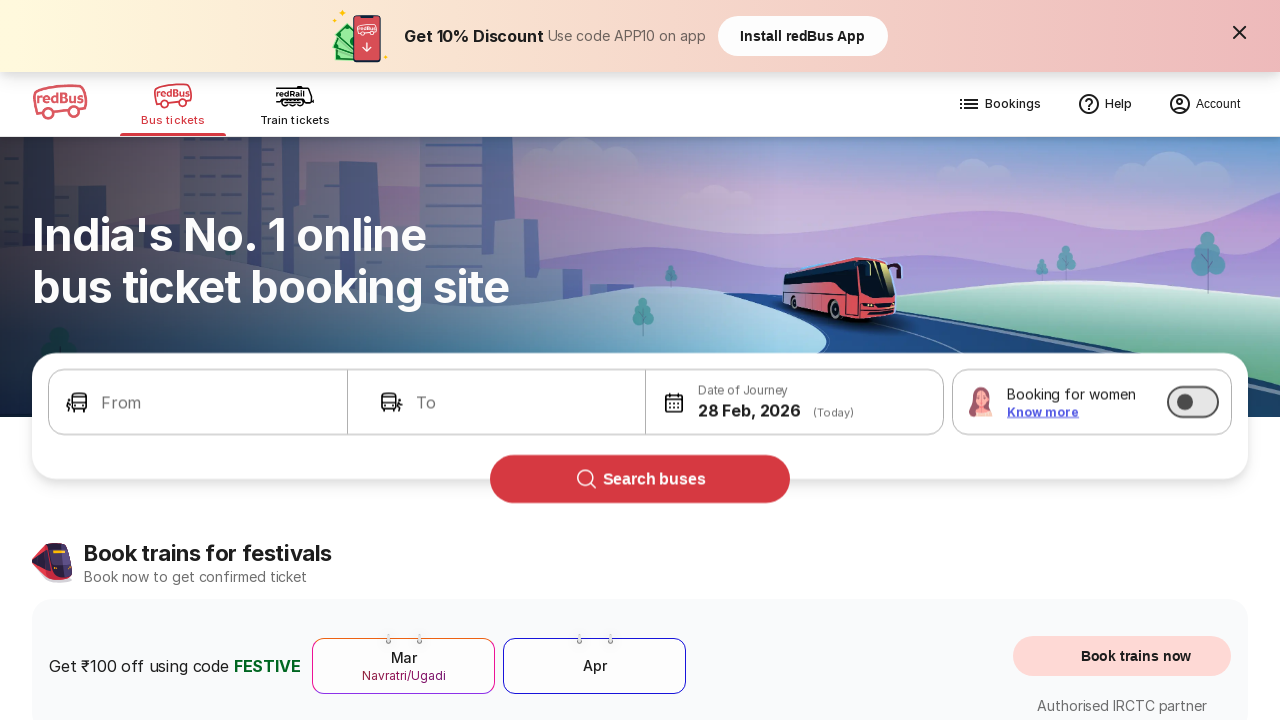

Navigated to RedBus homepage
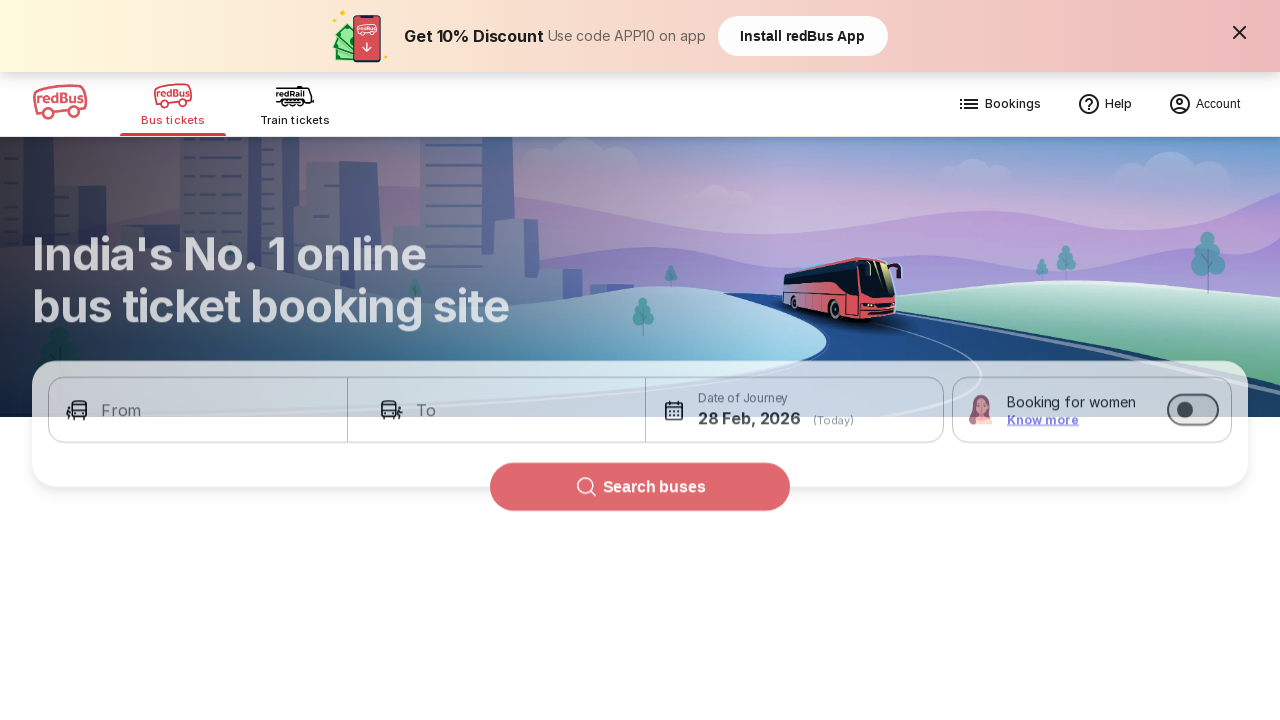

Page DOM content loaded
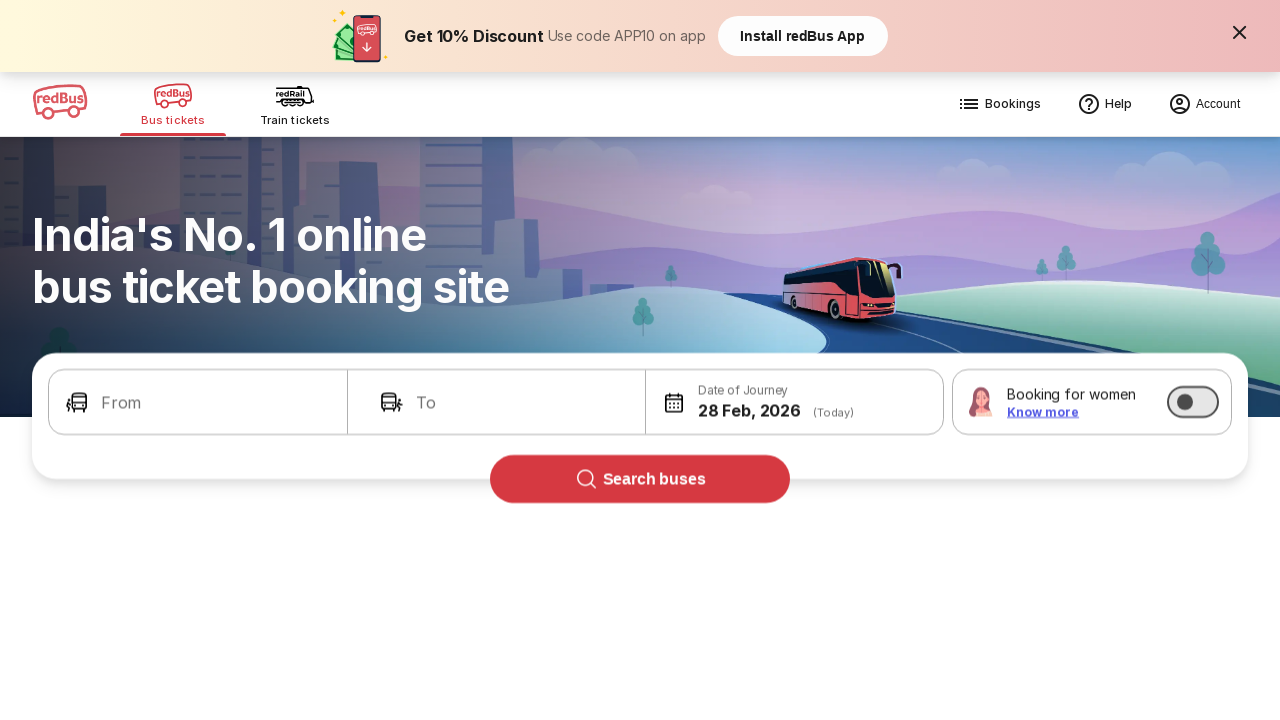

Page fully loaded, network idle
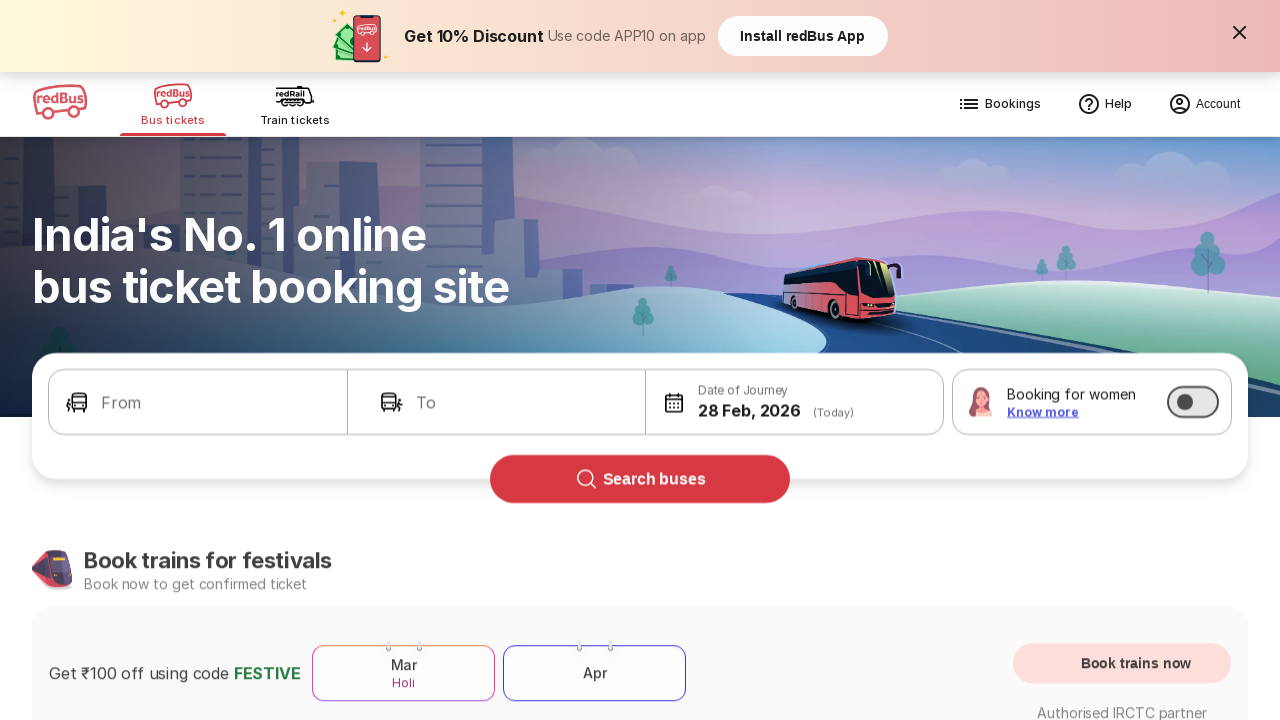

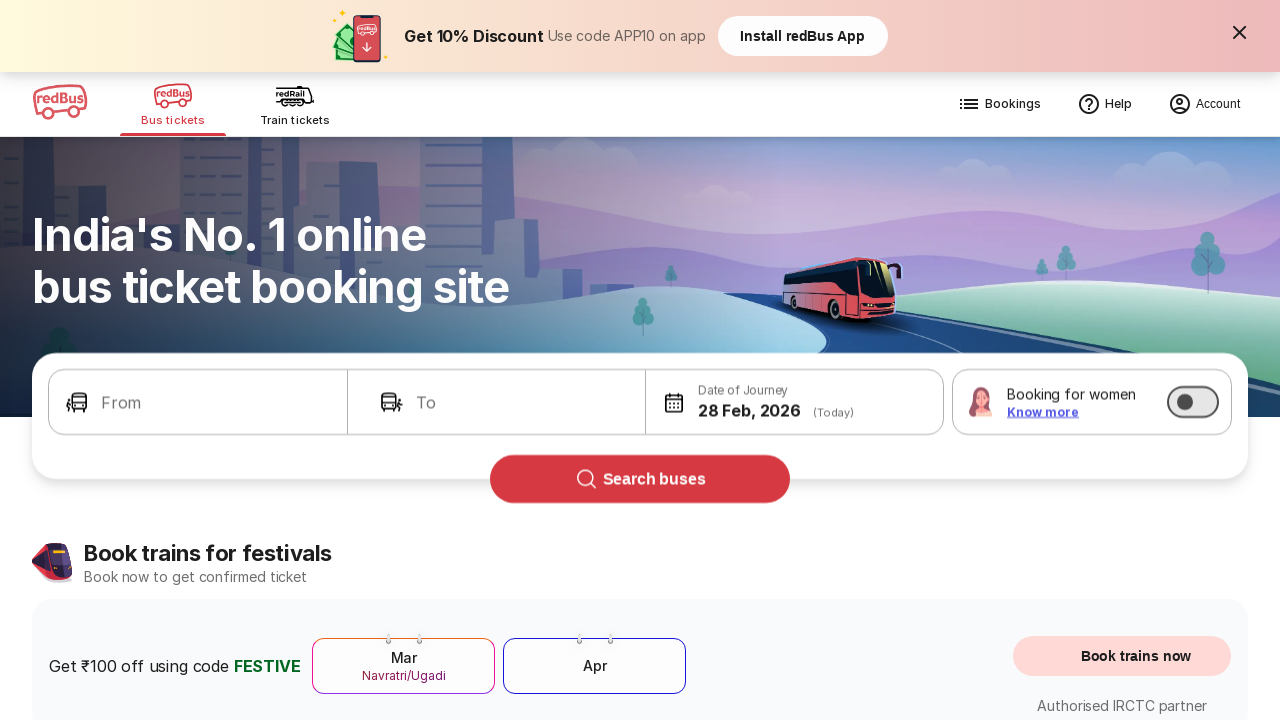